Practices various locator strategies on a demo site by filling a login form, clicking sign in, reading an error message, navigating to forgot password, and filling out the password reset form fields.

Starting URL: https://rahulshettyacademy.com/locatorspractice/

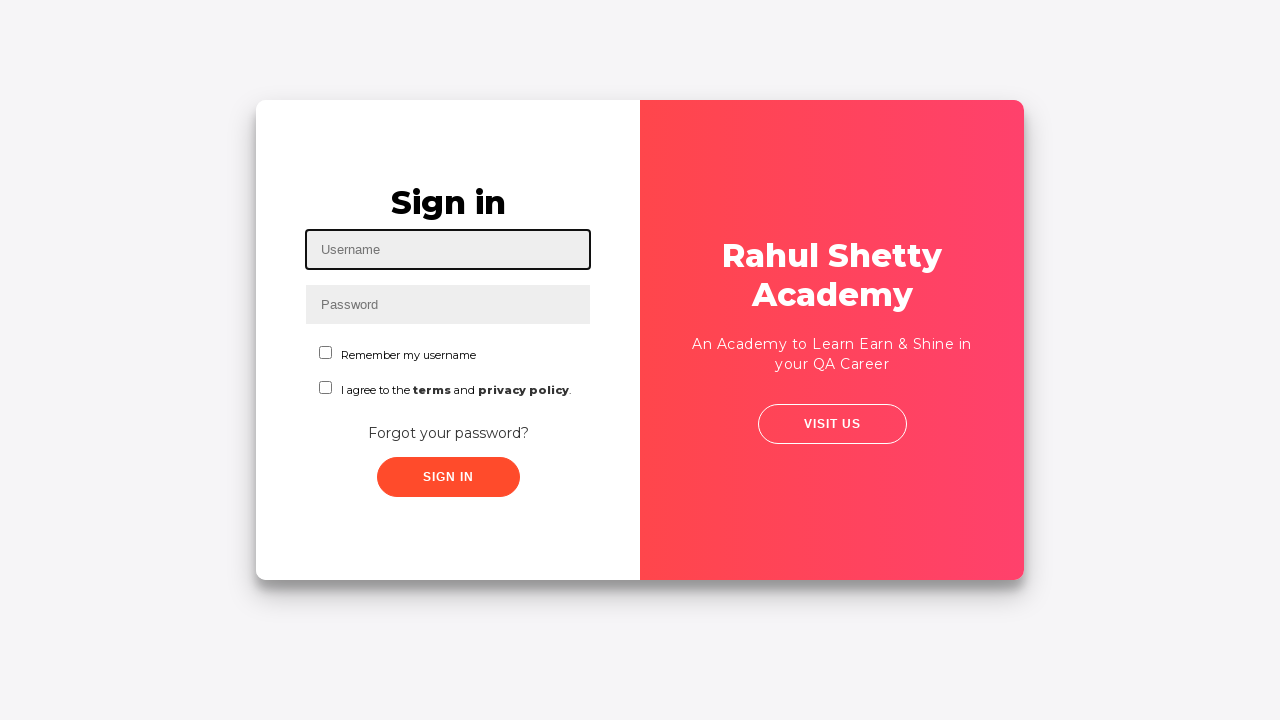

Filled username field with 'rahul' using id locator on #inputUsername
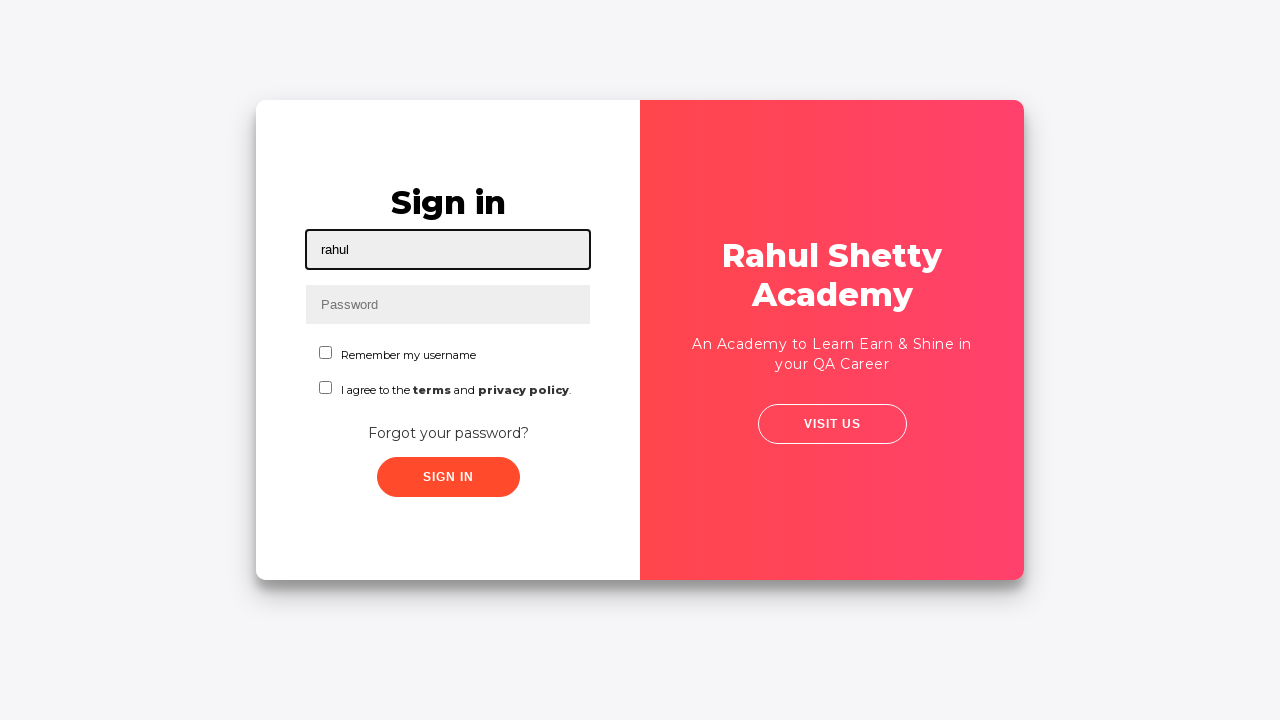

Filled password field with 'hello123' using name locator on input[name='inputPassword']
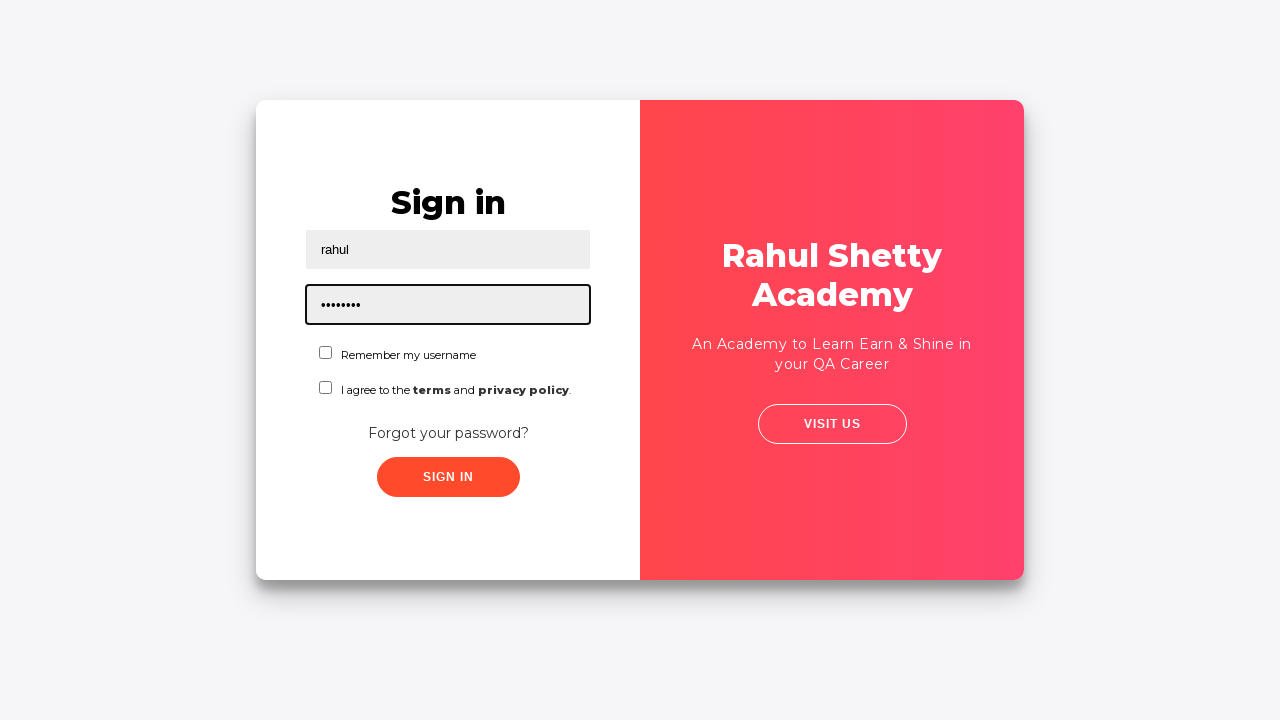

Clicked sign in button using class locator at (448, 477) on .signInBtn
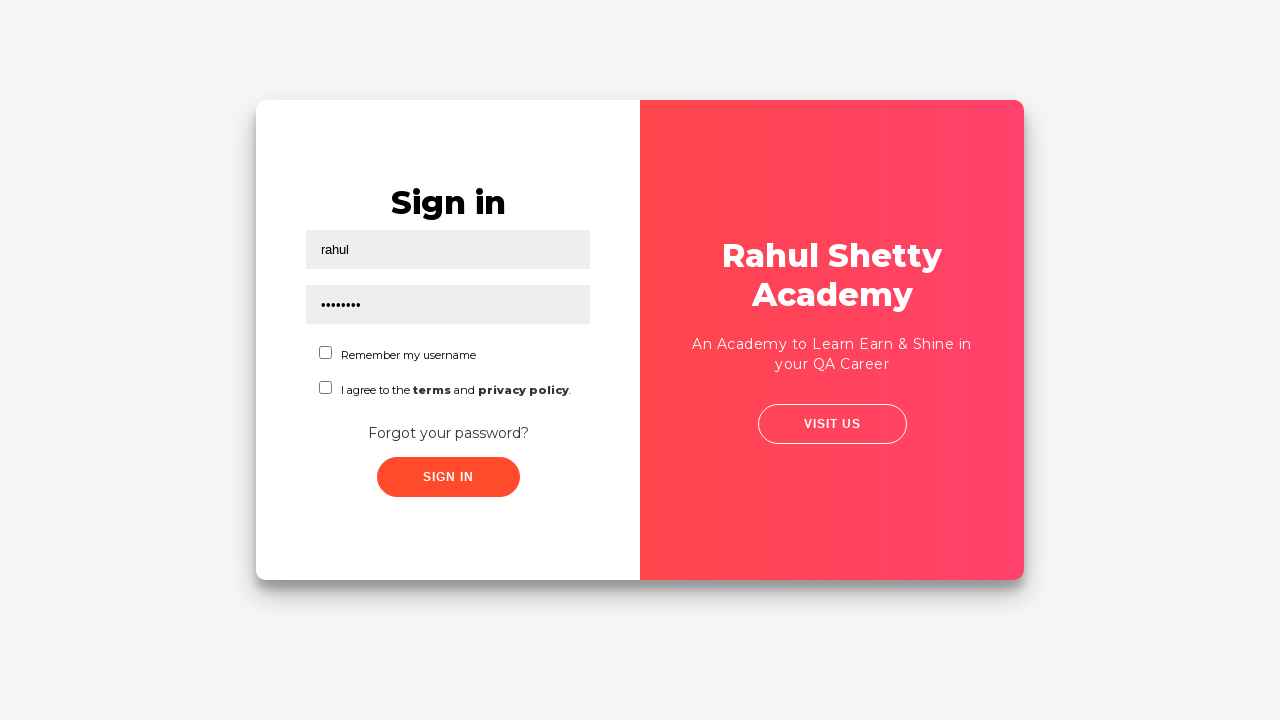

Waited for error message to appear
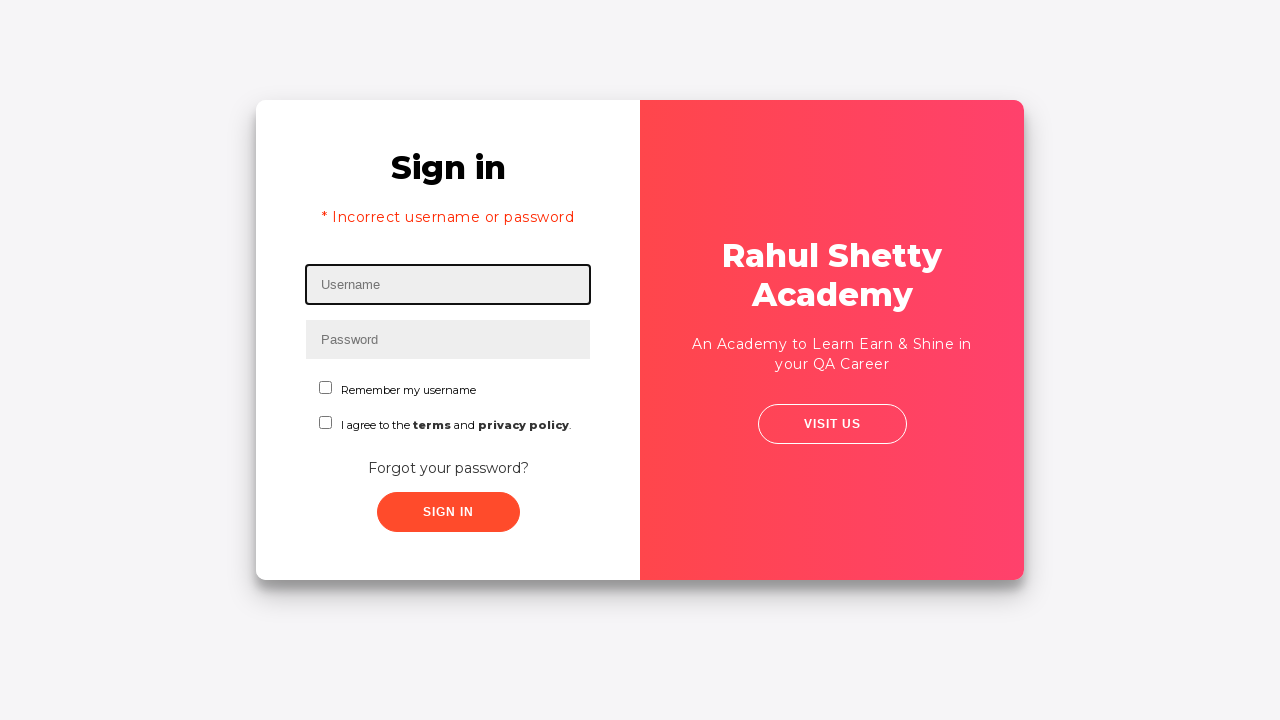

Read error message: '* Incorrect username or password '
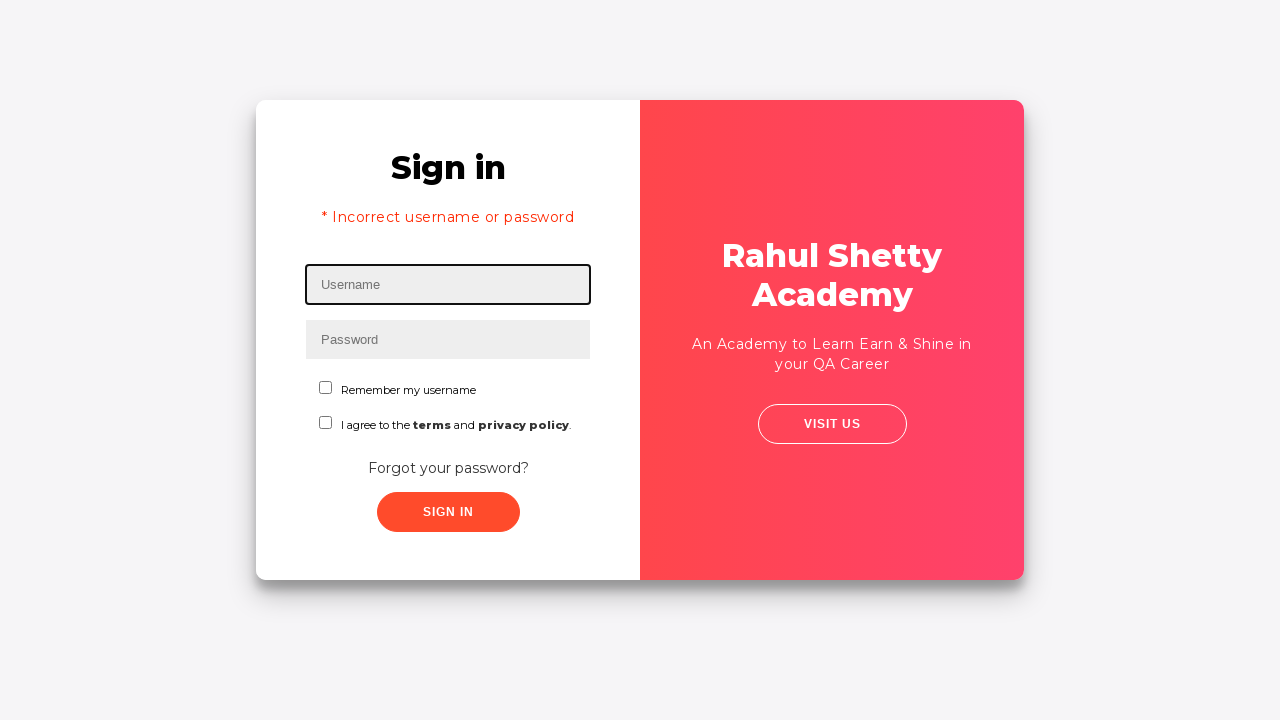

Clicked 'Forgot your password?' link at (448, 468) on text=Forgot your password?
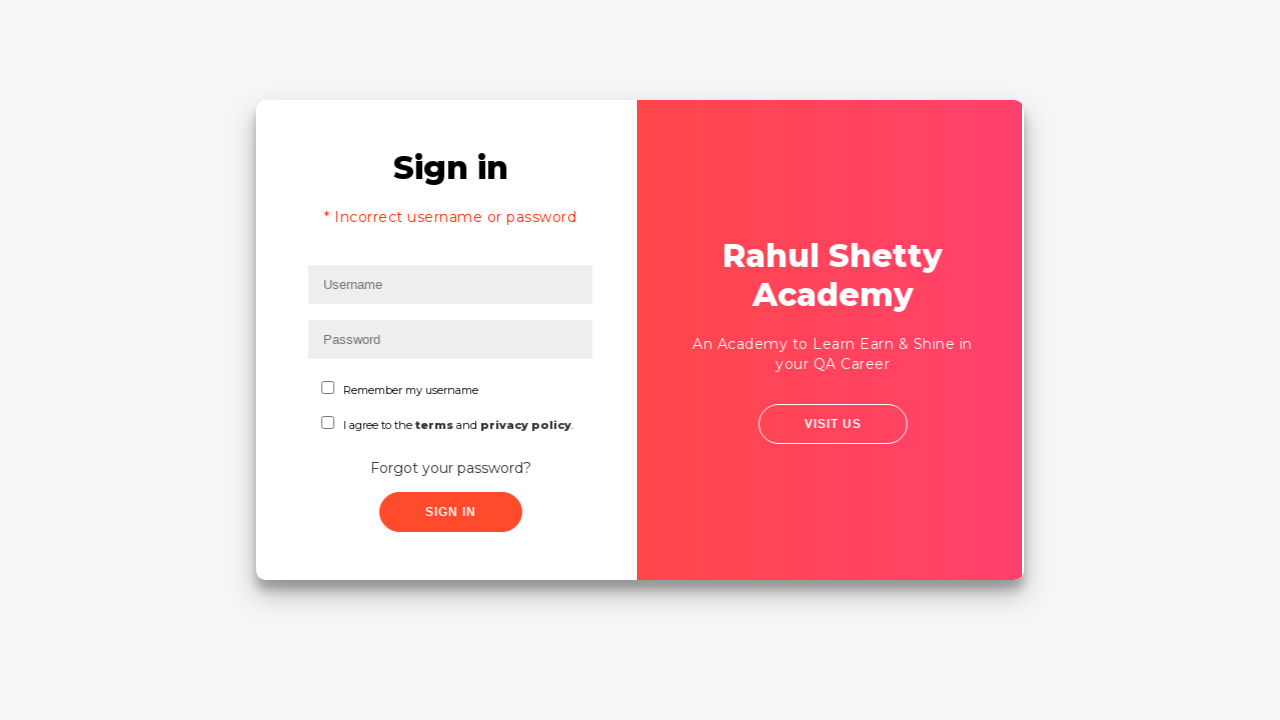

Filled name field with 'John' in password reset form on input[placeholder='Name']
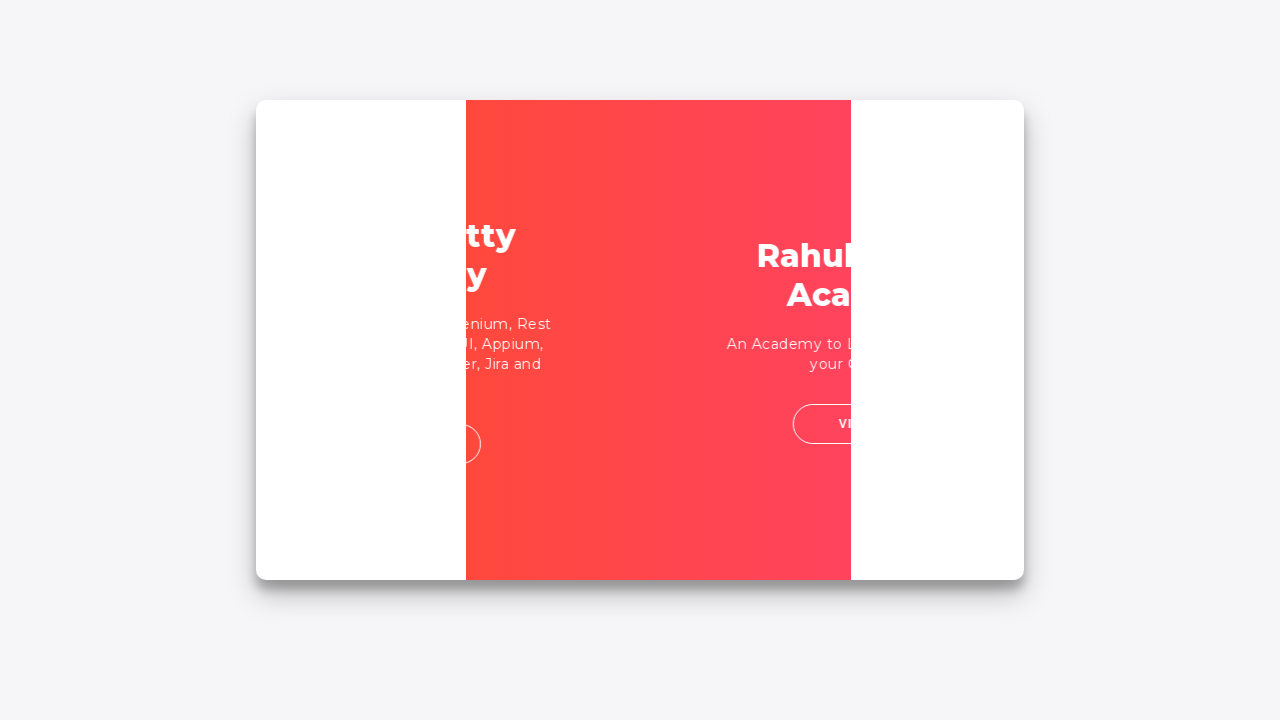

Filled email field with 'john@qa.team' in password reset form on input[placeholder='Email']
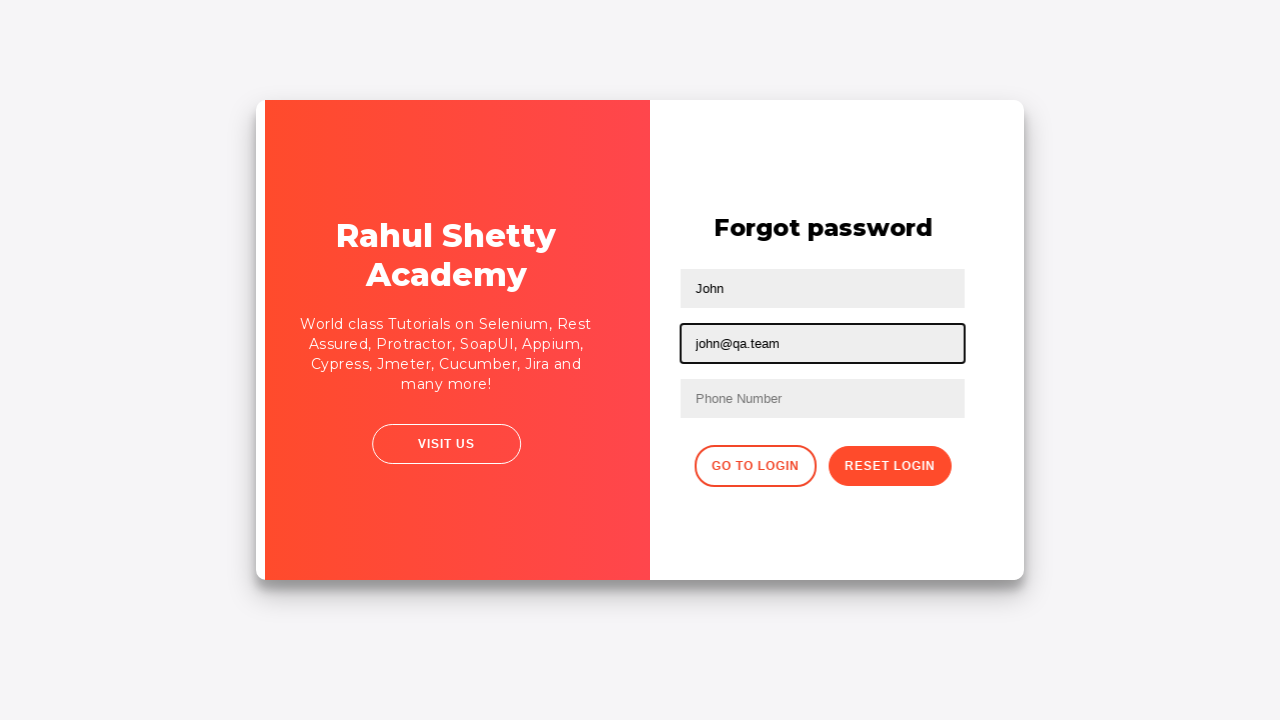

Cleared phone number field in password reset form on input[placeholder='Phone Number']
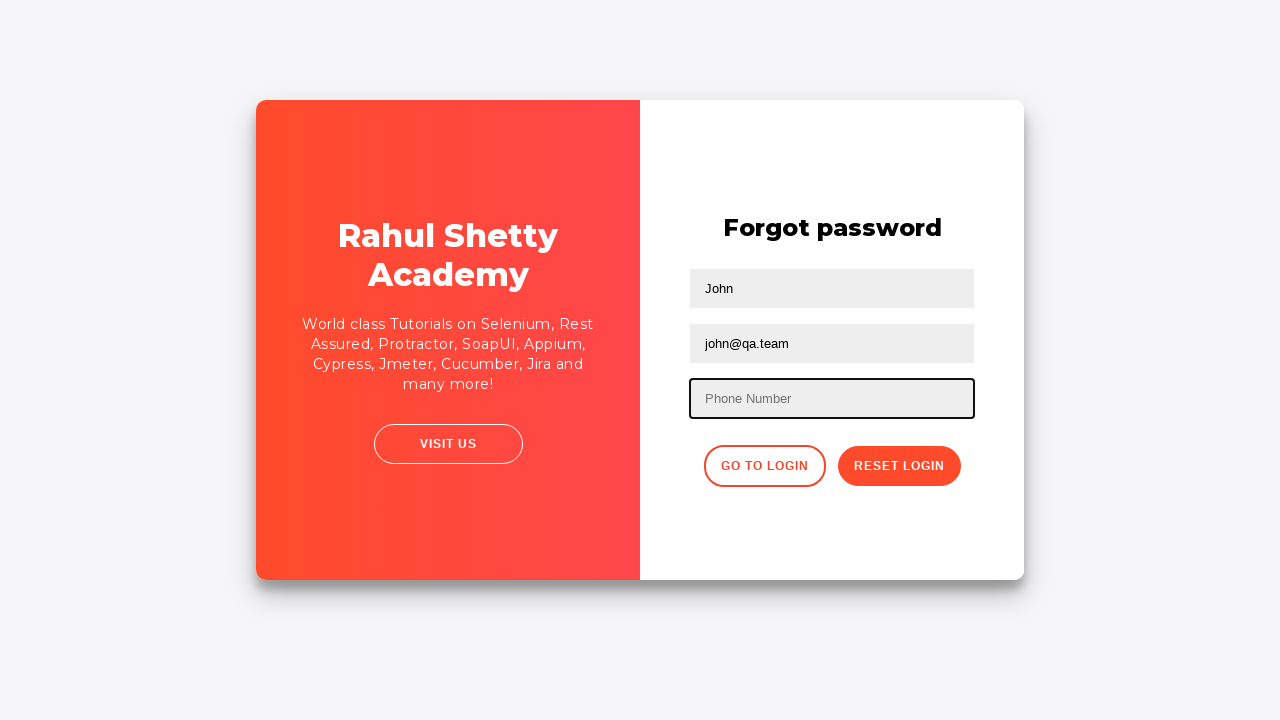

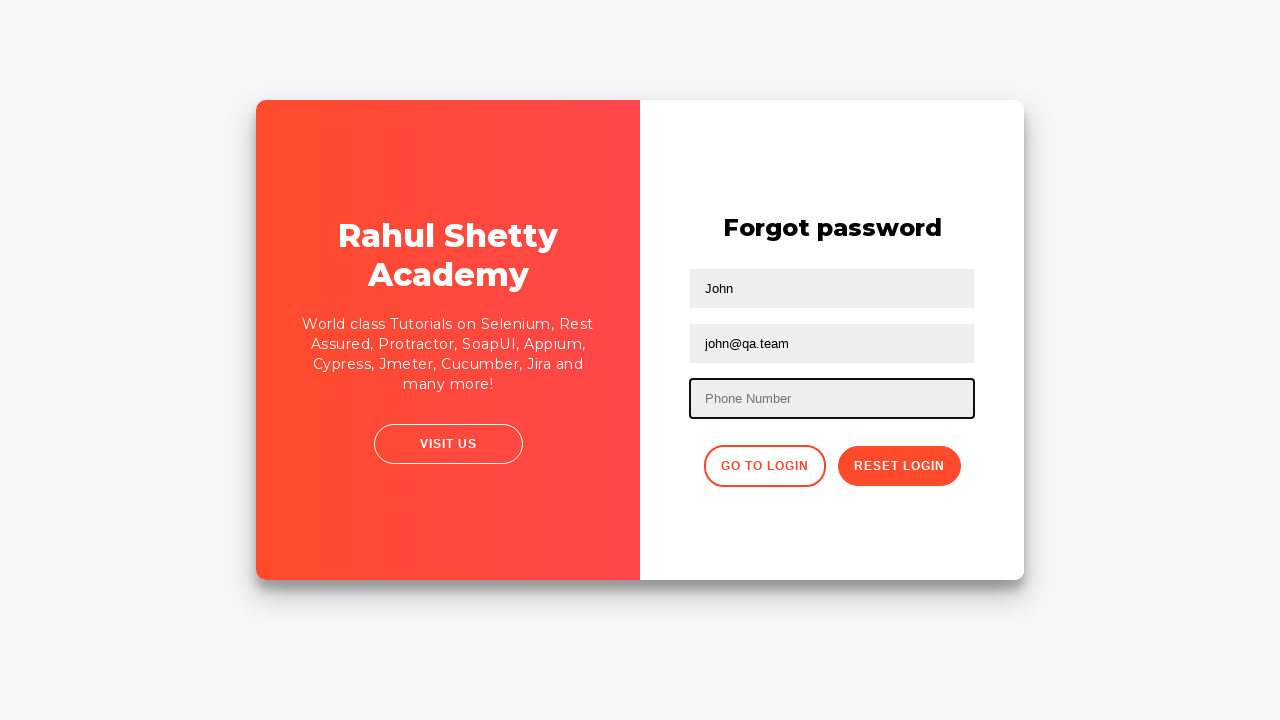